Tests a registration form by filling in email, password, selecting gender, entering addresses, checking relocation option, and entering pincode.

Starting URL: https://grotechminds.com/registration/

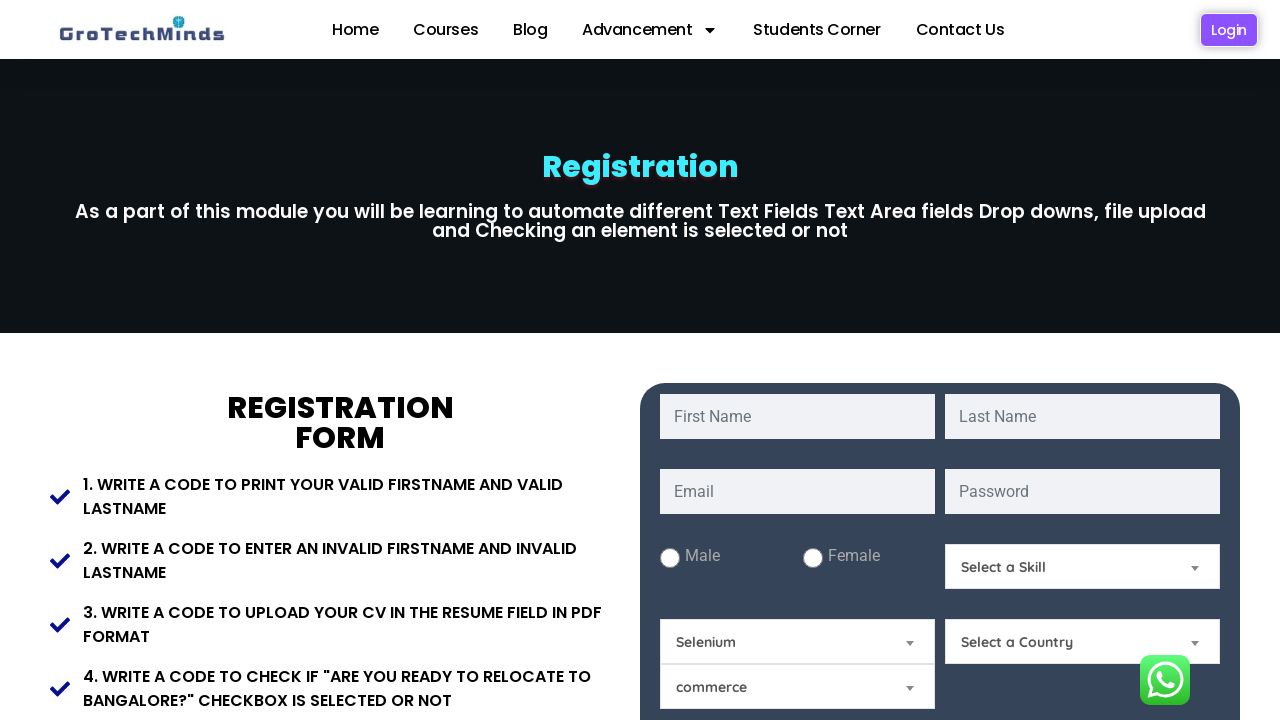

Filled email field with 'marcus.chen@testmail.com' on #email
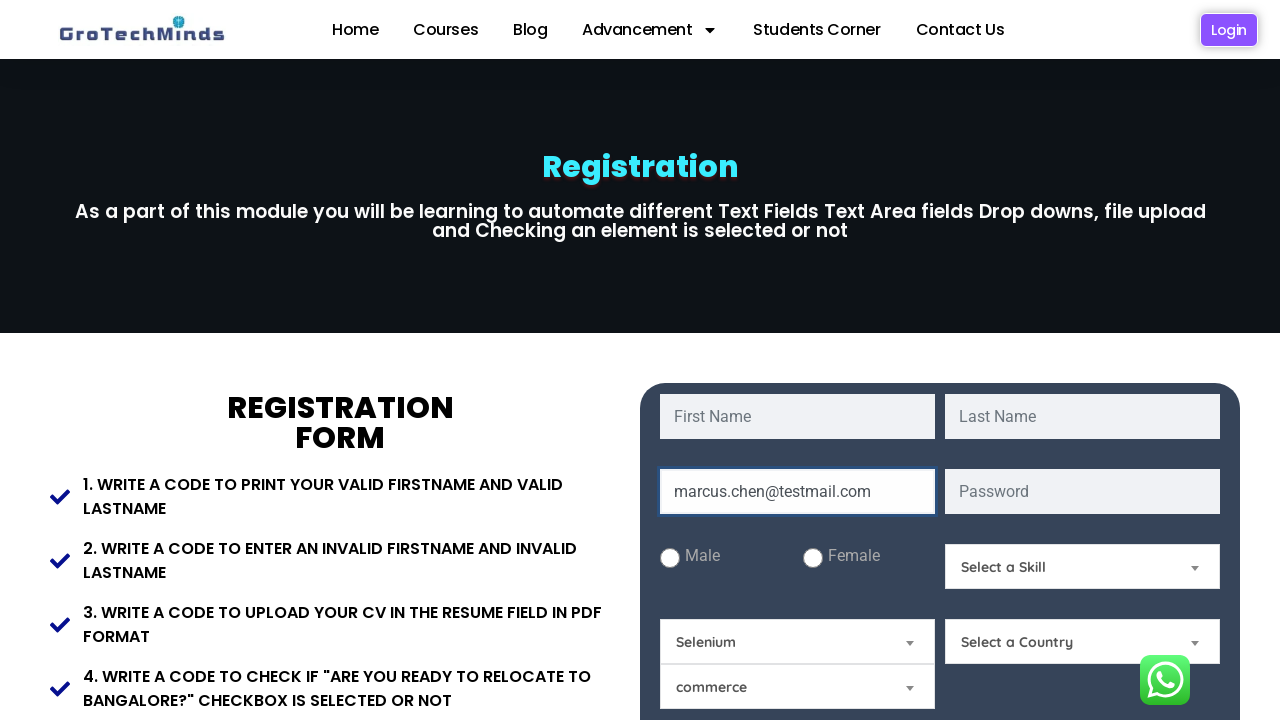

Filled password field with 'SecurePass#847' on #password
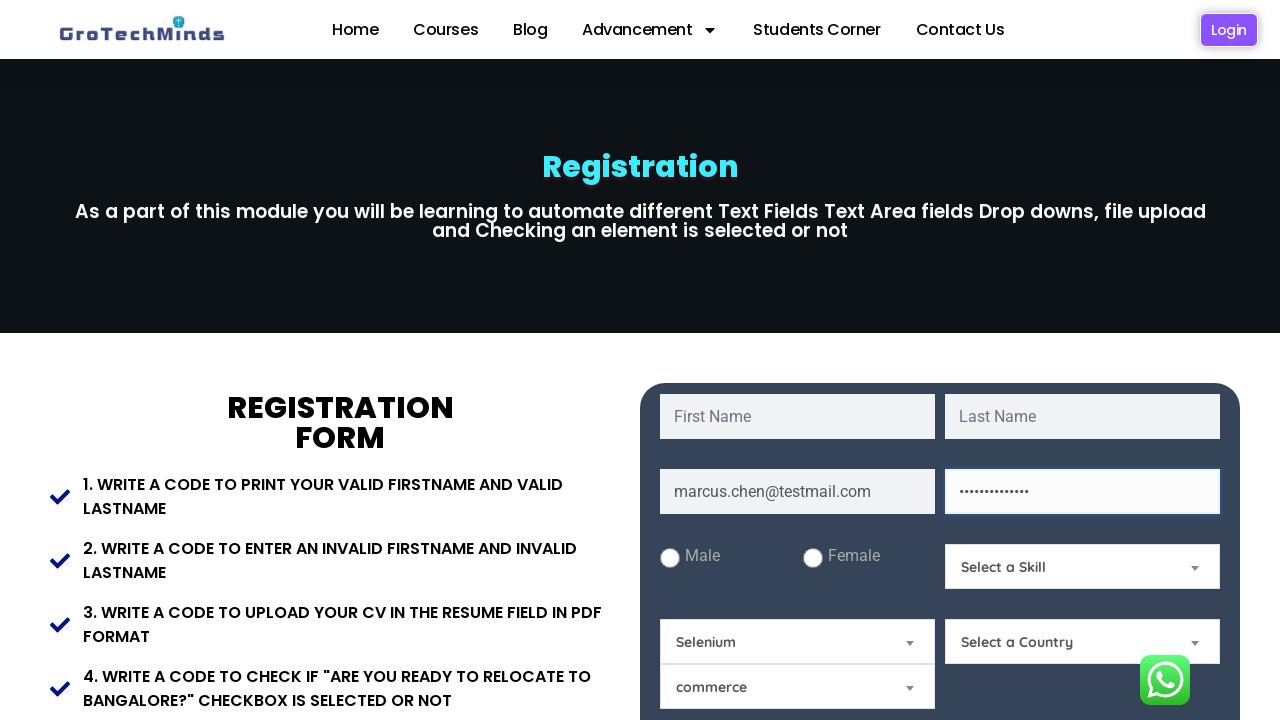

Selected male gender option at (670, 558) on #male
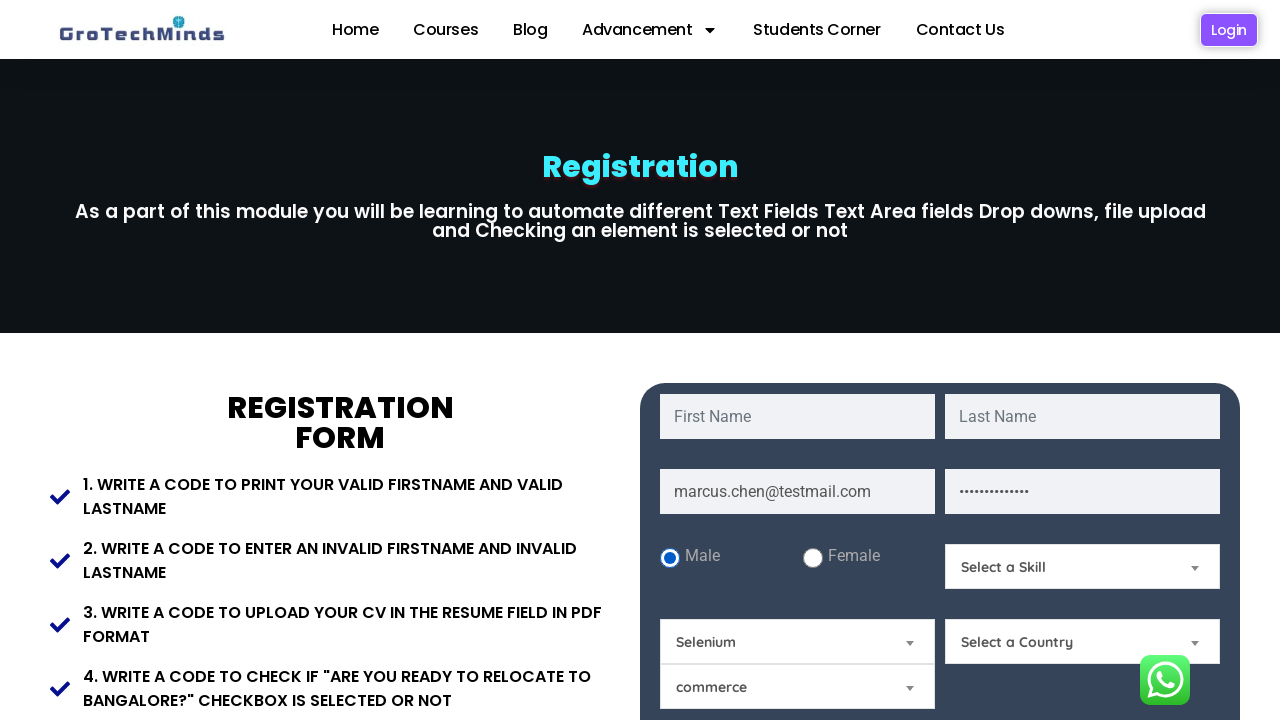

Selected female gender option at (812, 558) on #Female
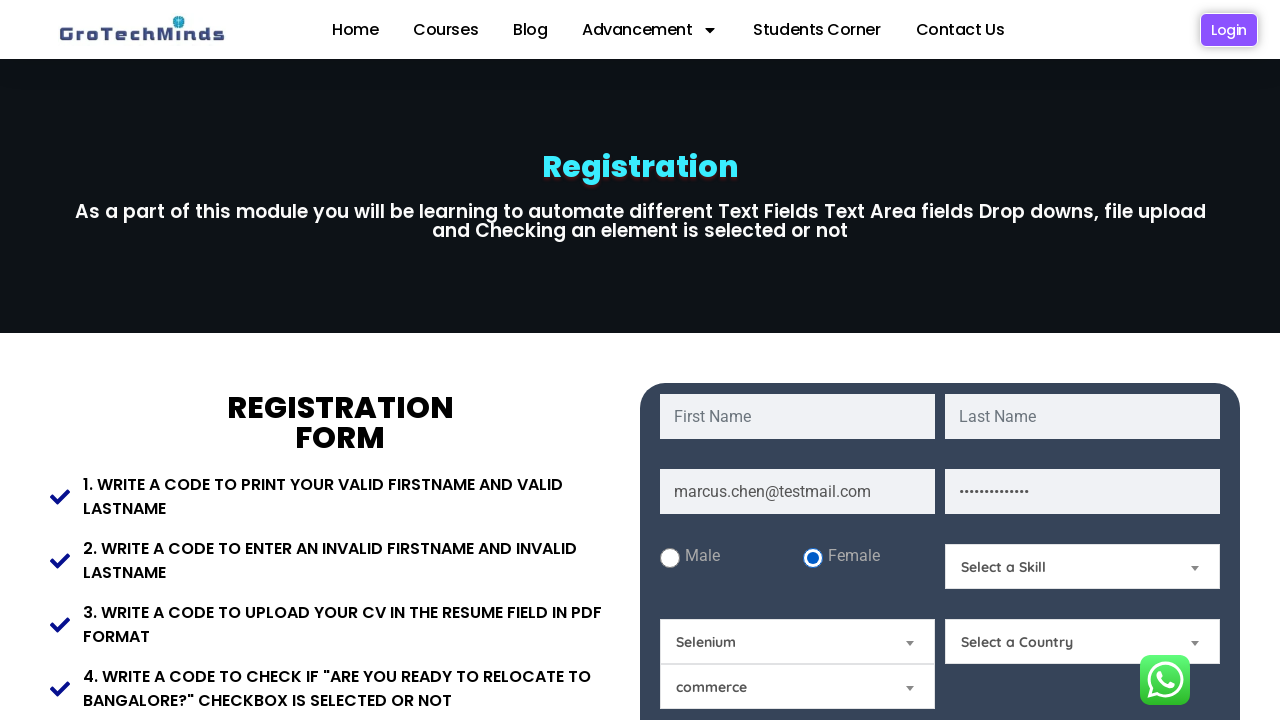

Filled present address with '42 Maple Grove Avenue' on #Present-Address
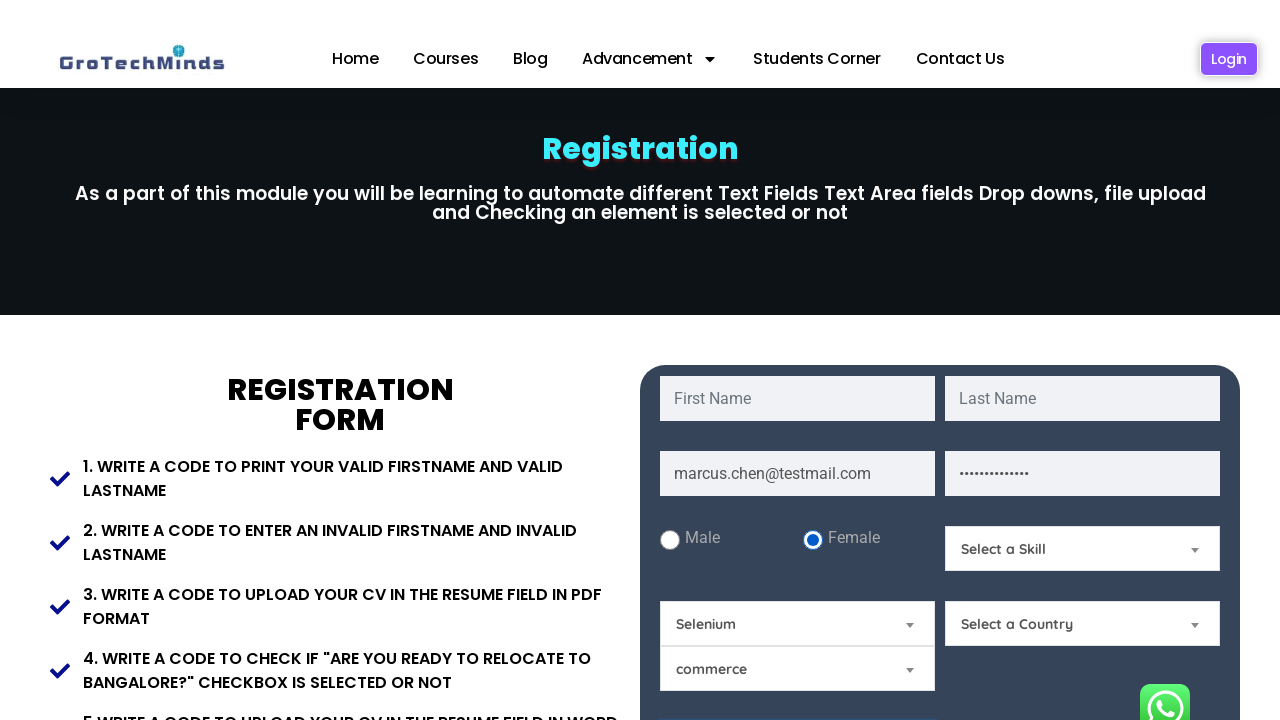

Filled permanent address with '42 Maple Grove Avenue' on #Permanent-Address
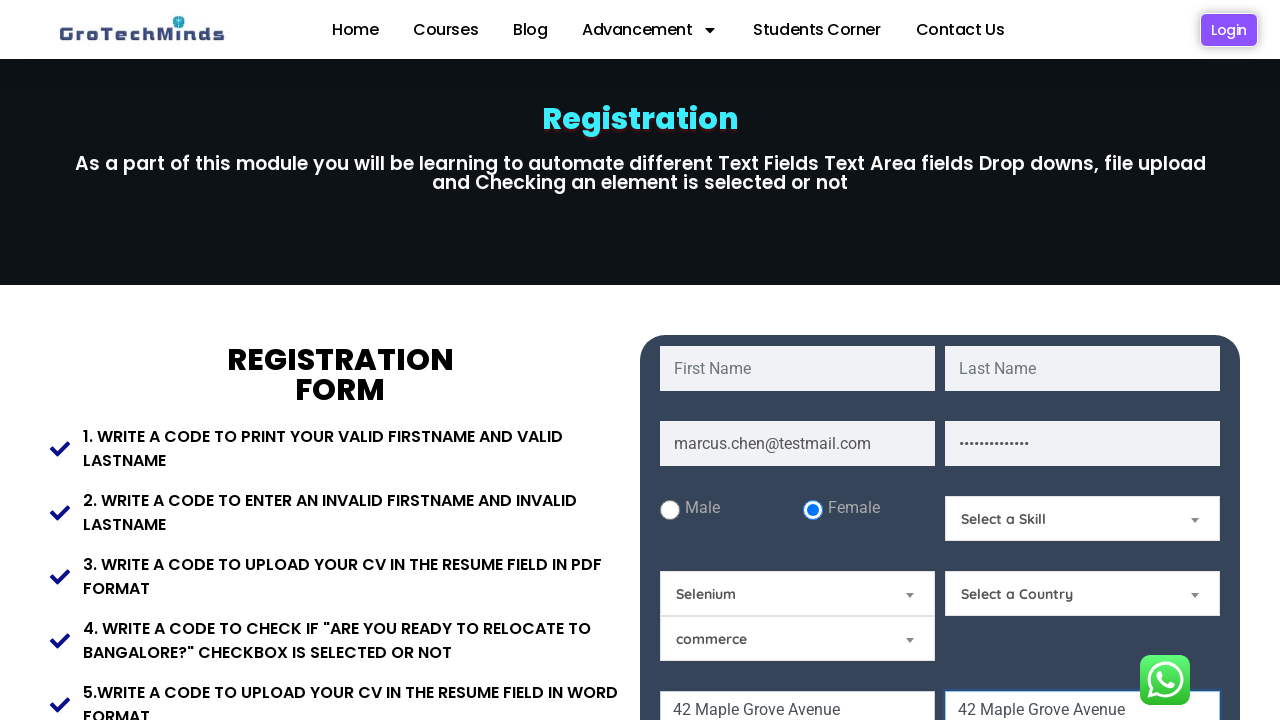

Checked relocation checkbox at (975, 360) on #relocate
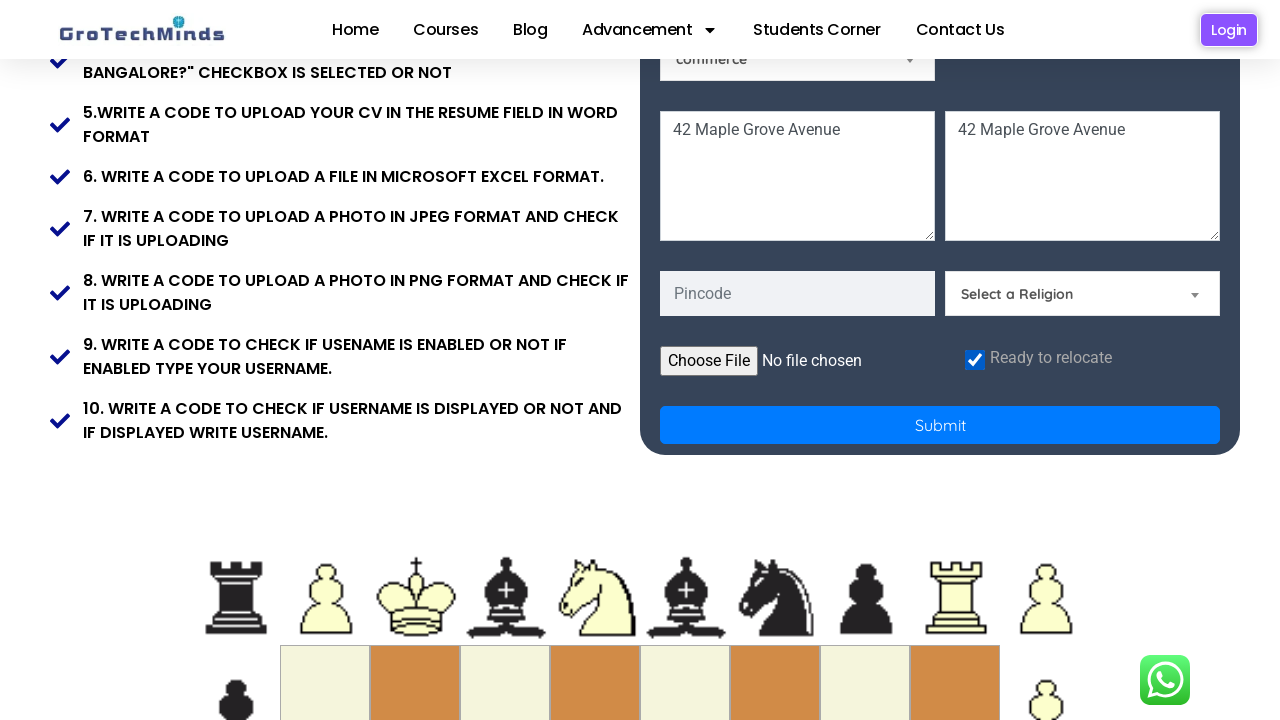

Filled pincode with '560034' on #Pincode
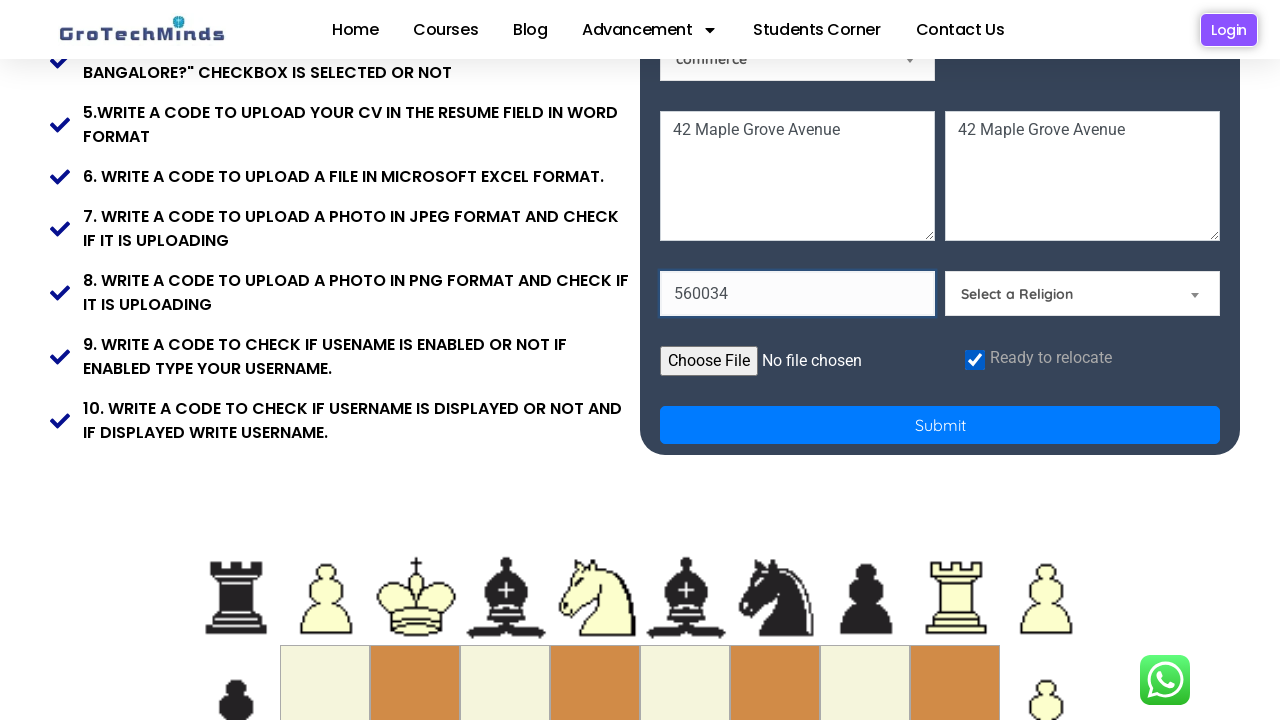

Waited 1 second for form to settle
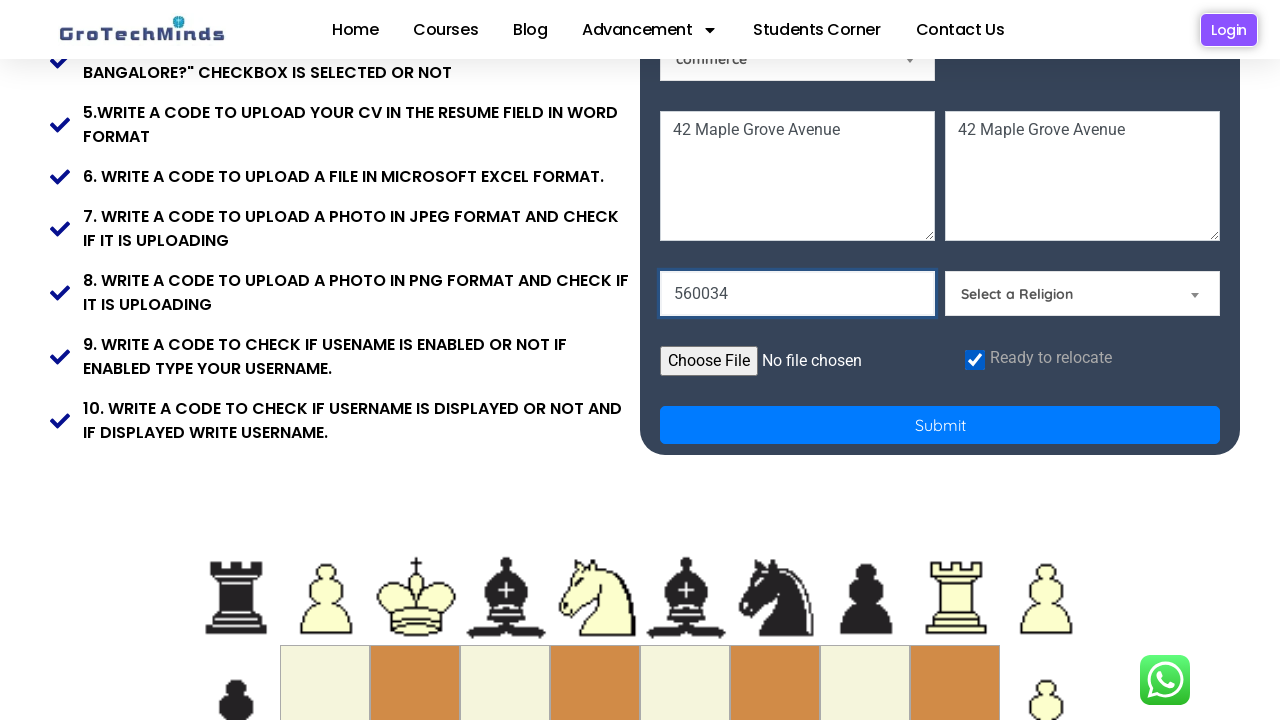

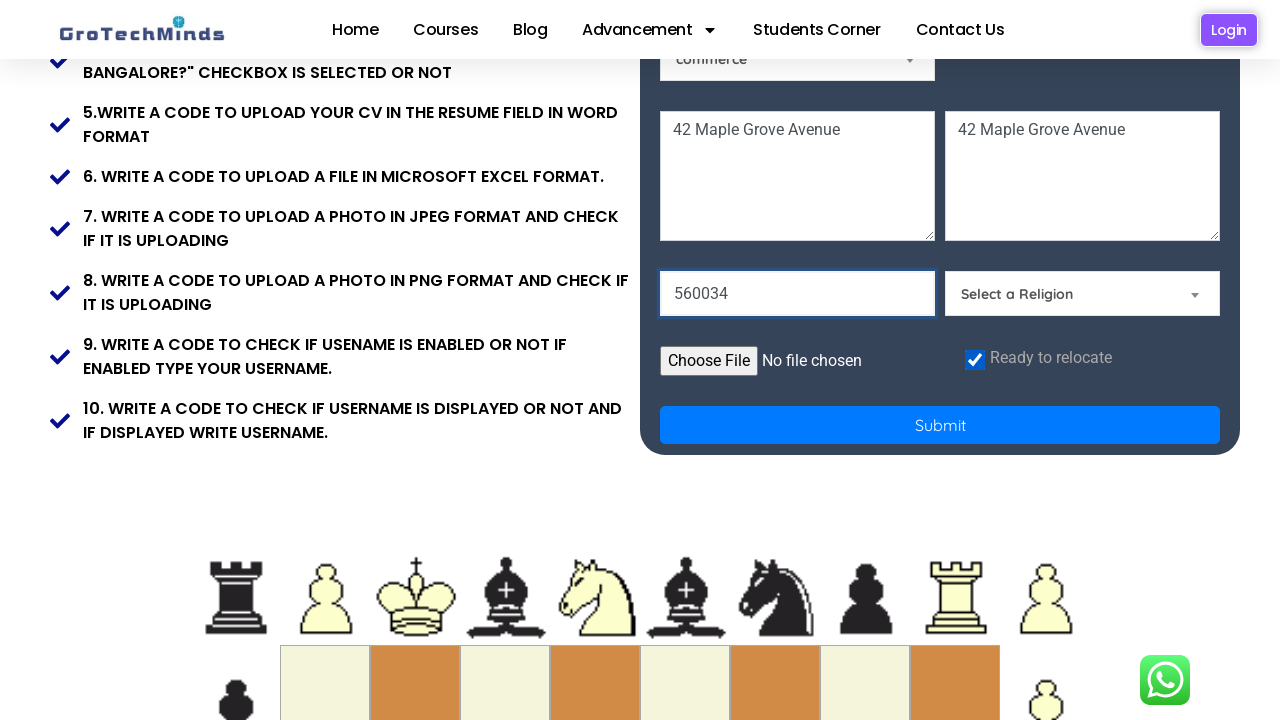